Tests multi-selection with Ctrl/Cmd key by selecting non-consecutive elements

Starting URL: https://automationfc.github.io/jquery-selectable/

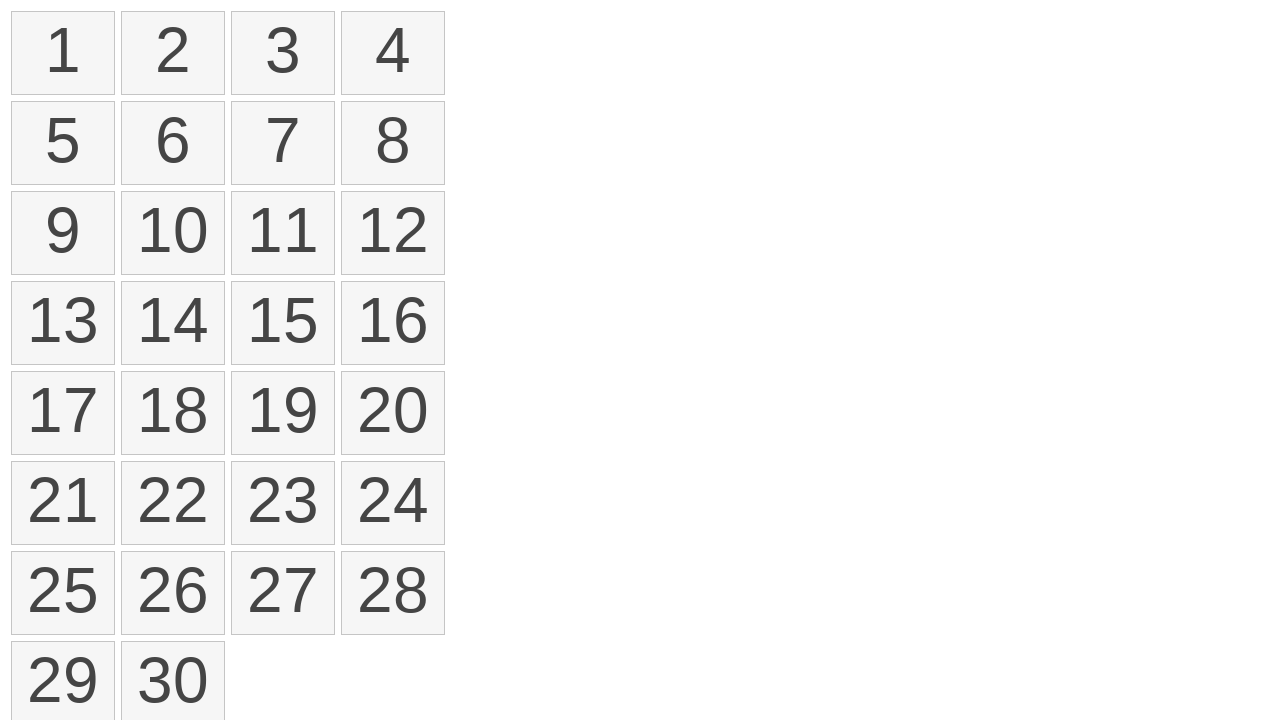

Retrieved all selectable list items
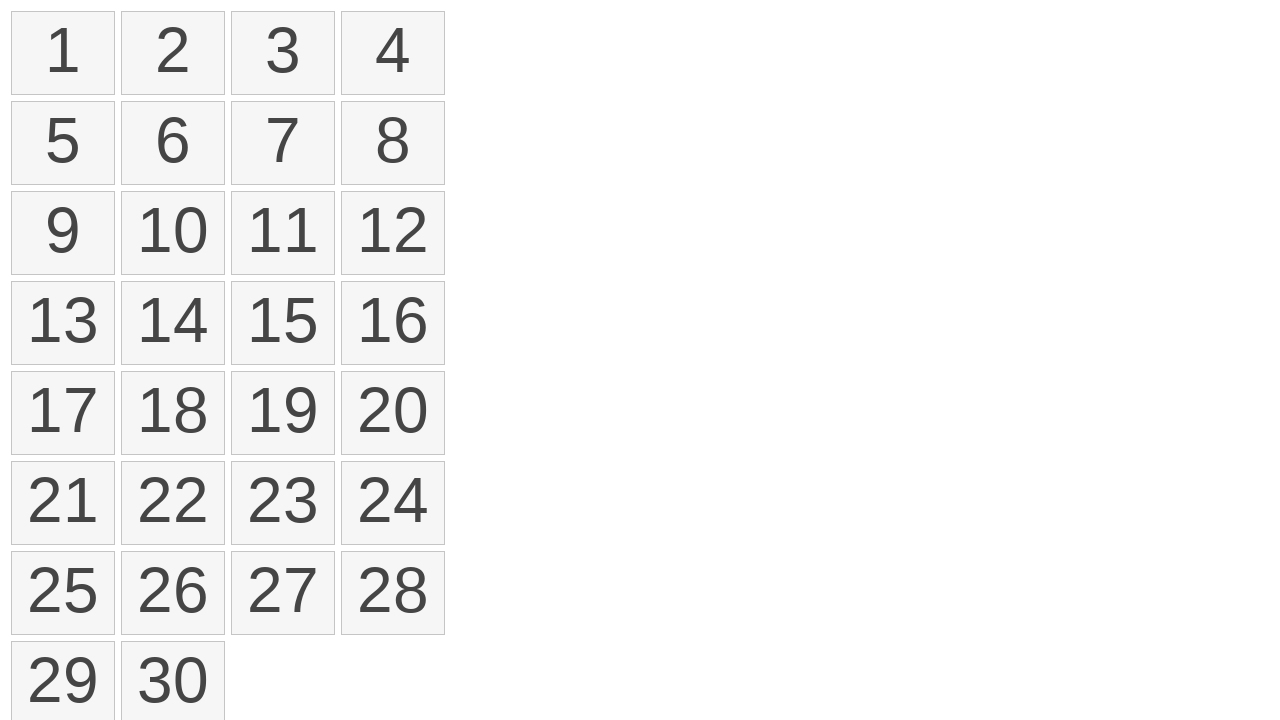

Pressed Control key down to enable multi-selection mode
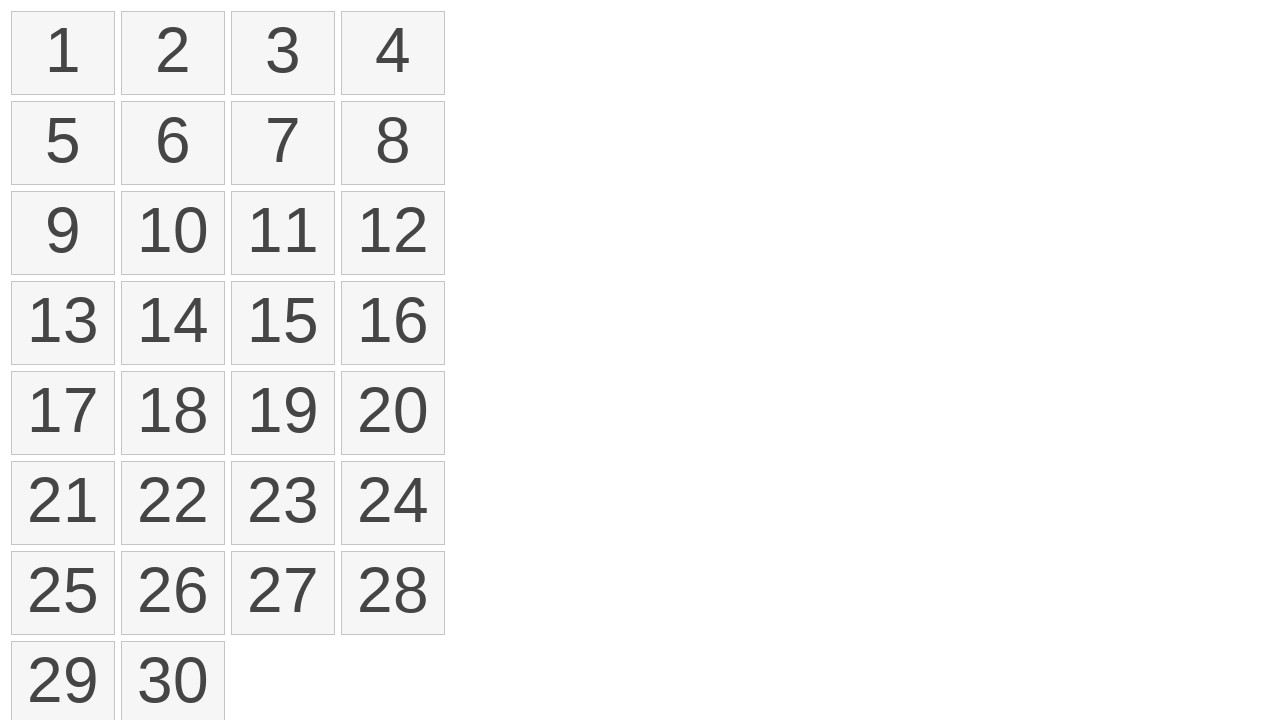

Clicked element at index 0 while holding Control at (63, 53) on ol#selectable li >> nth=0
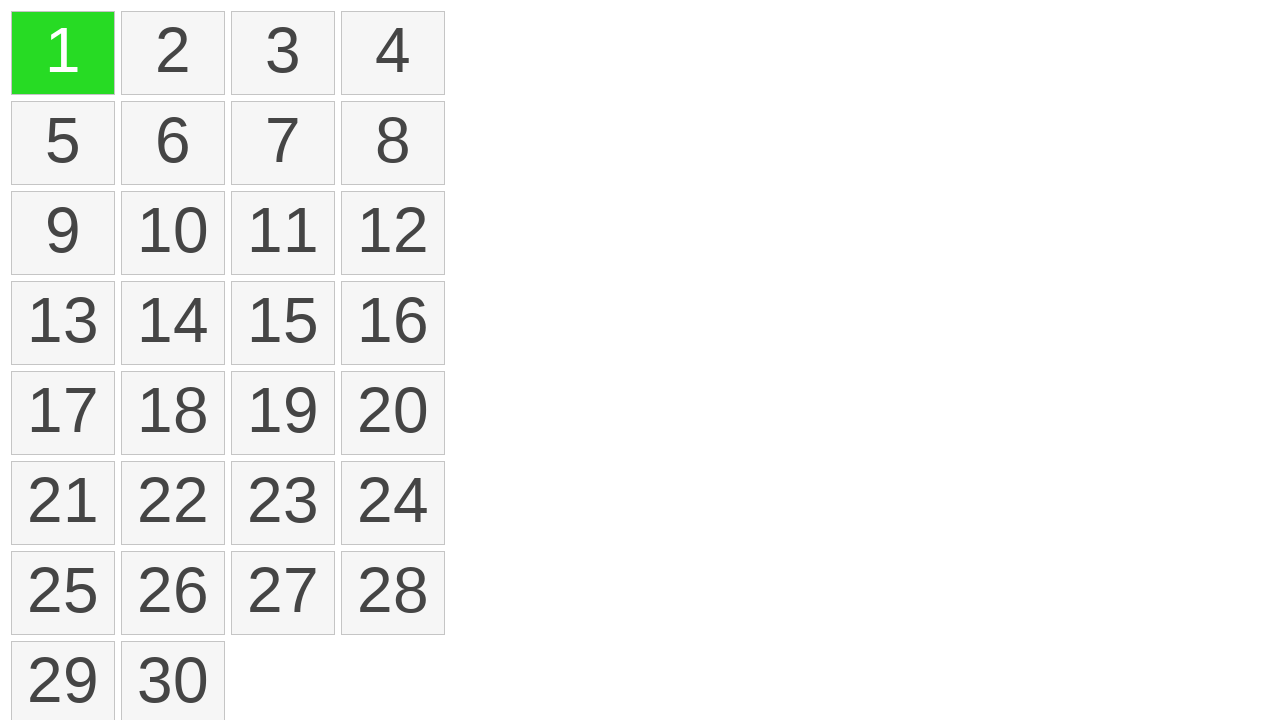

Clicked element at index 3 while holding Control at (393, 53) on ol#selectable li >> nth=3
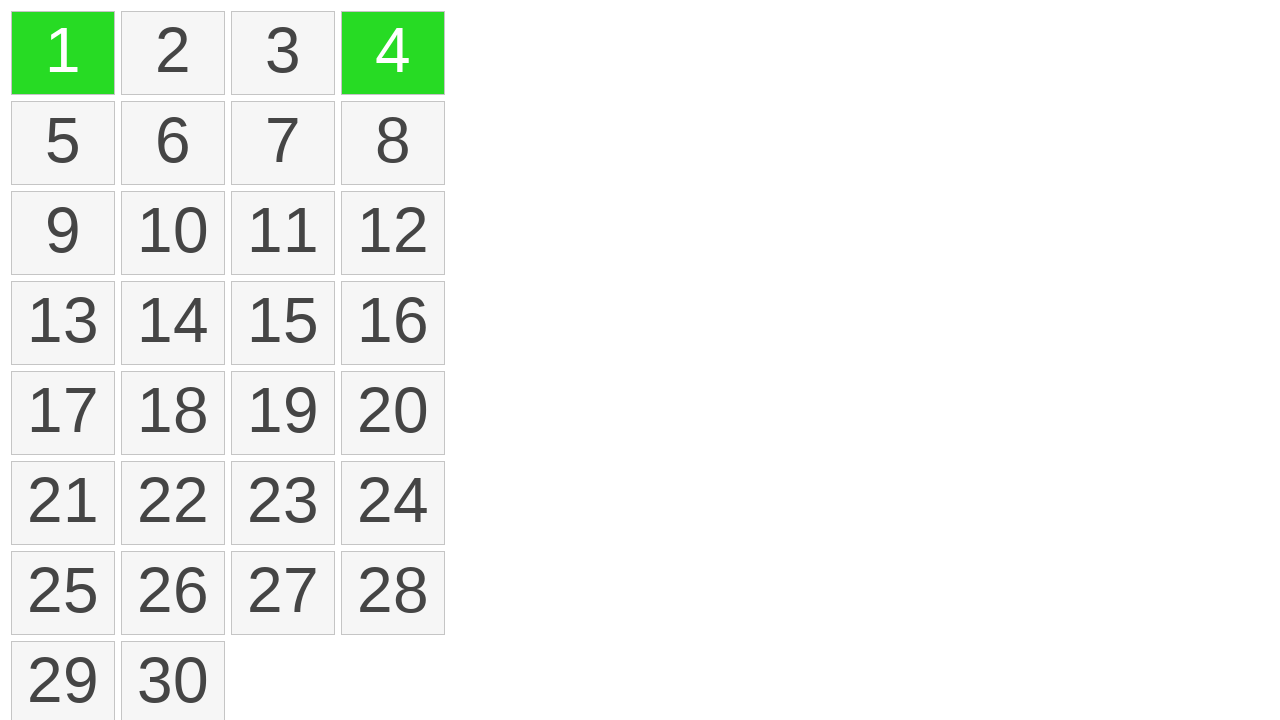

Clicked element at index 11 while holding Control at (393, 233) on ol#selectable li >> nth=11
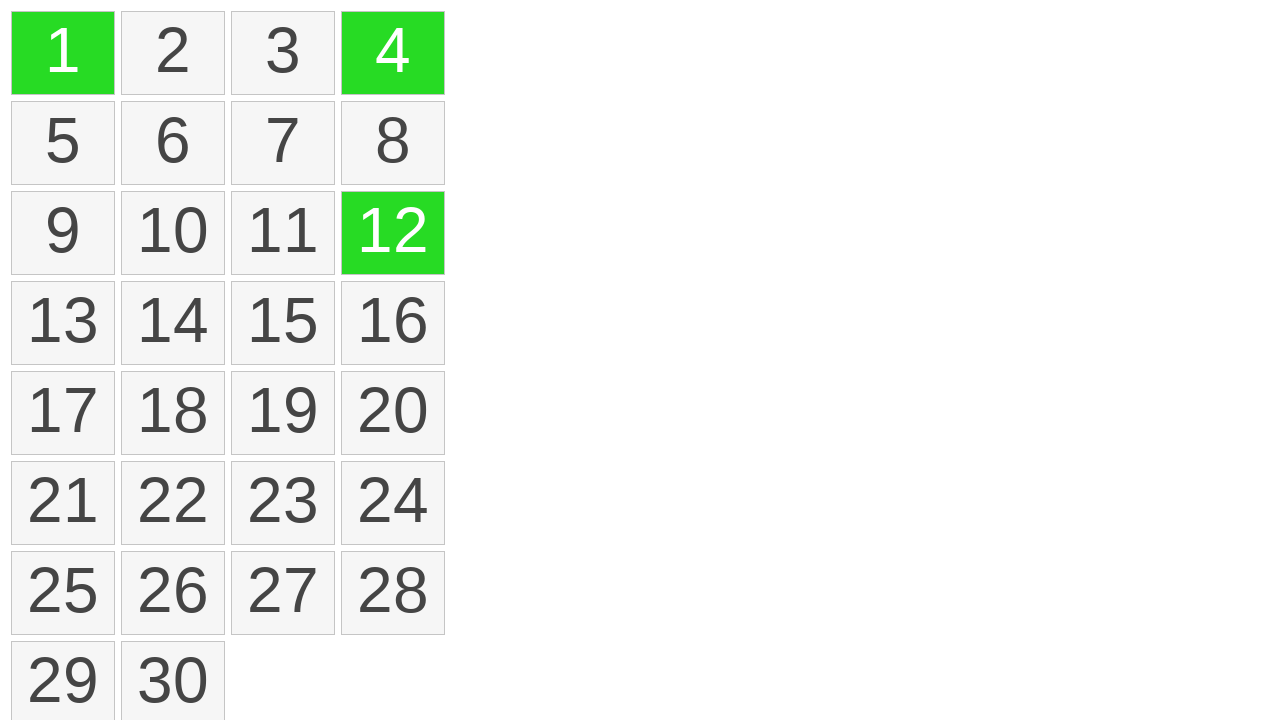

Clicked element at index 5 while holding Control at (173, 143) on ol#selectable li >> nth=5
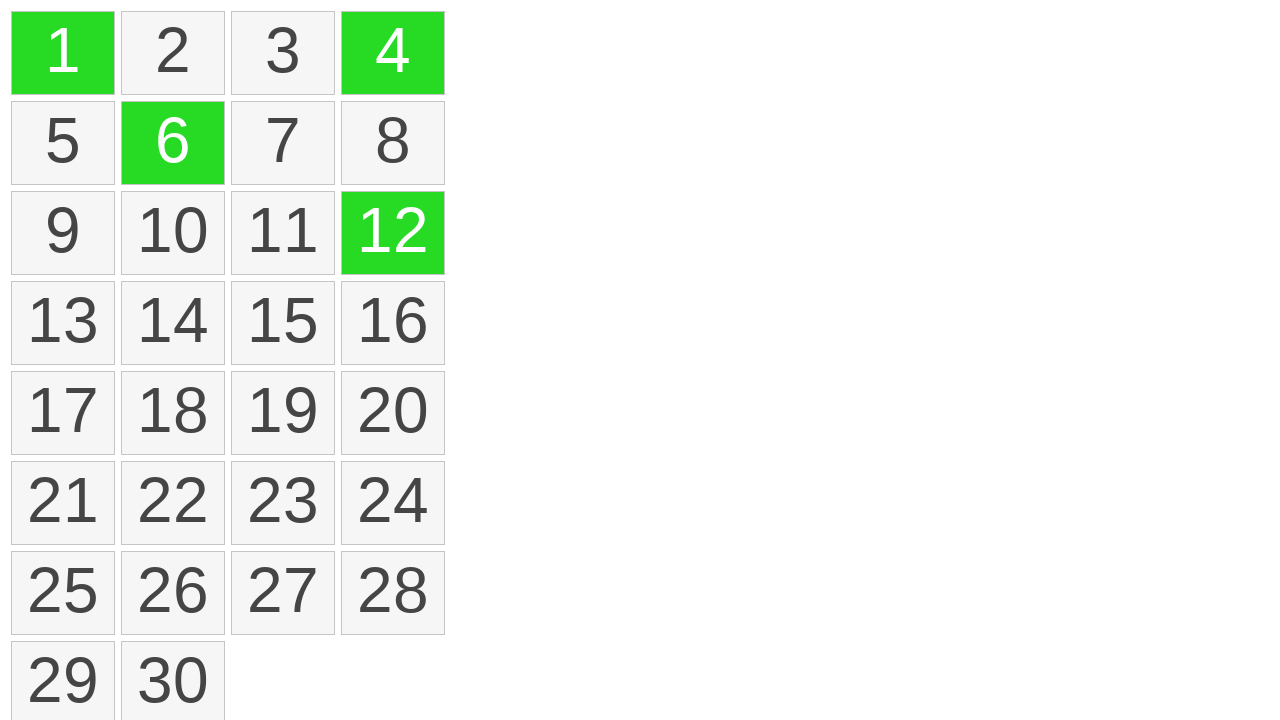

Released Control key to end multi-selection mode
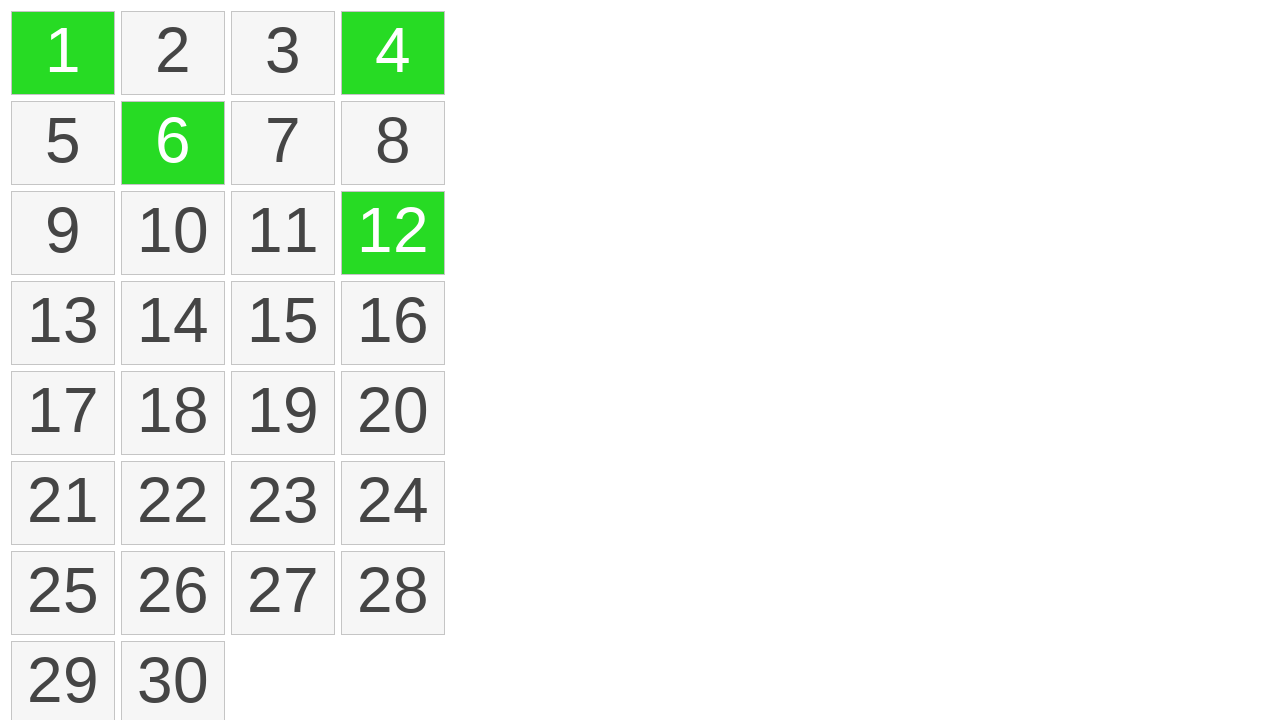

Verified that selected elements have the ui-selected class
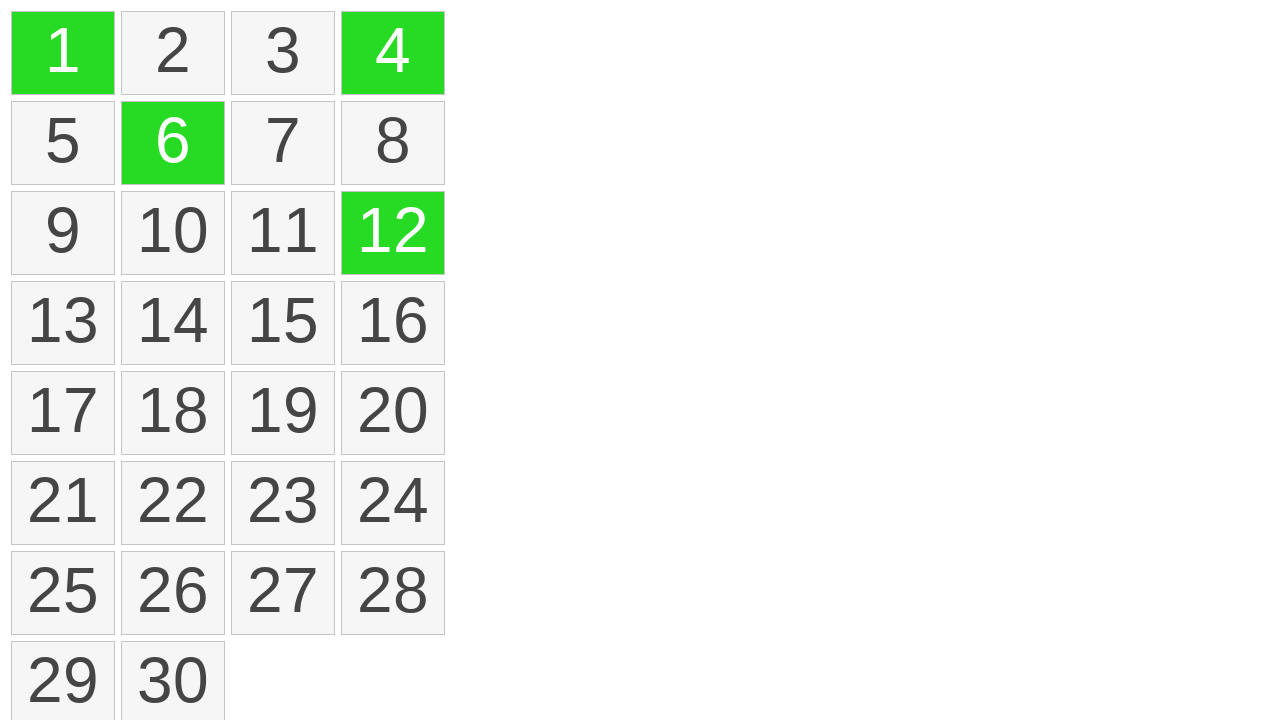

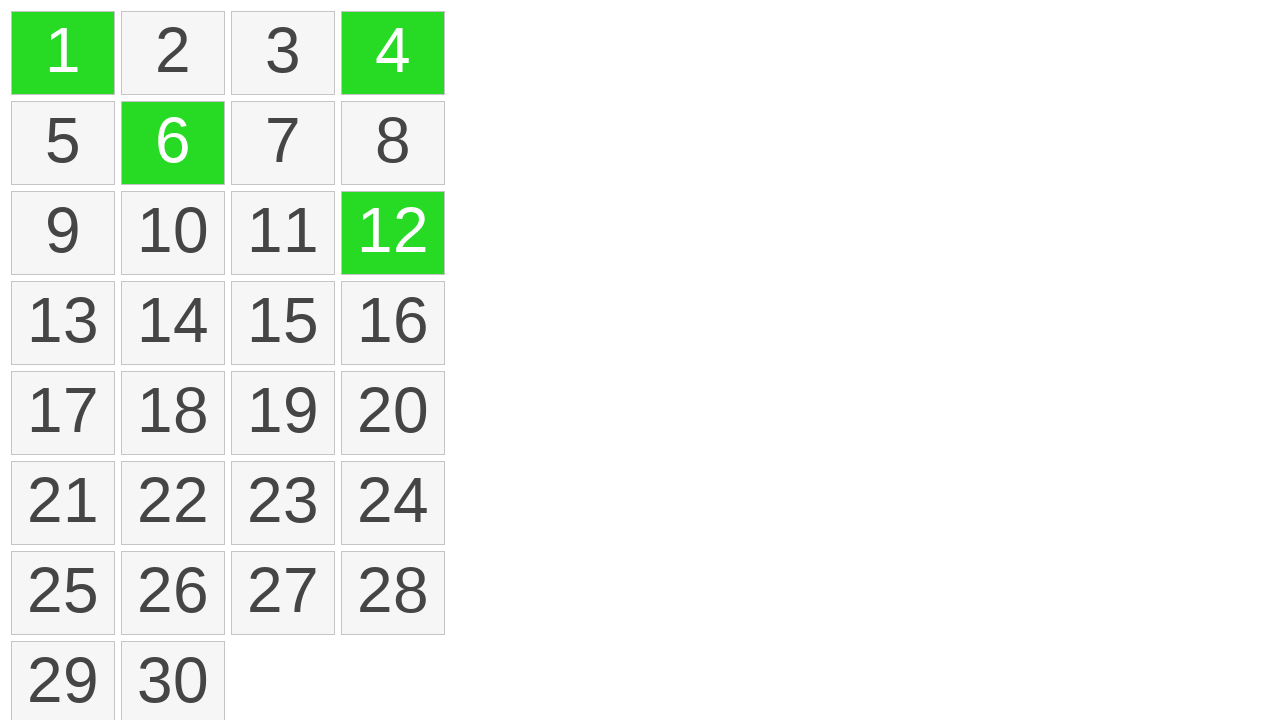